Tests a practice form by filling various input fields including text inputs, checkboxes, dropdowns, and date picker

Starting URL: https://testautomationpractice.blogspot.com/?m=1

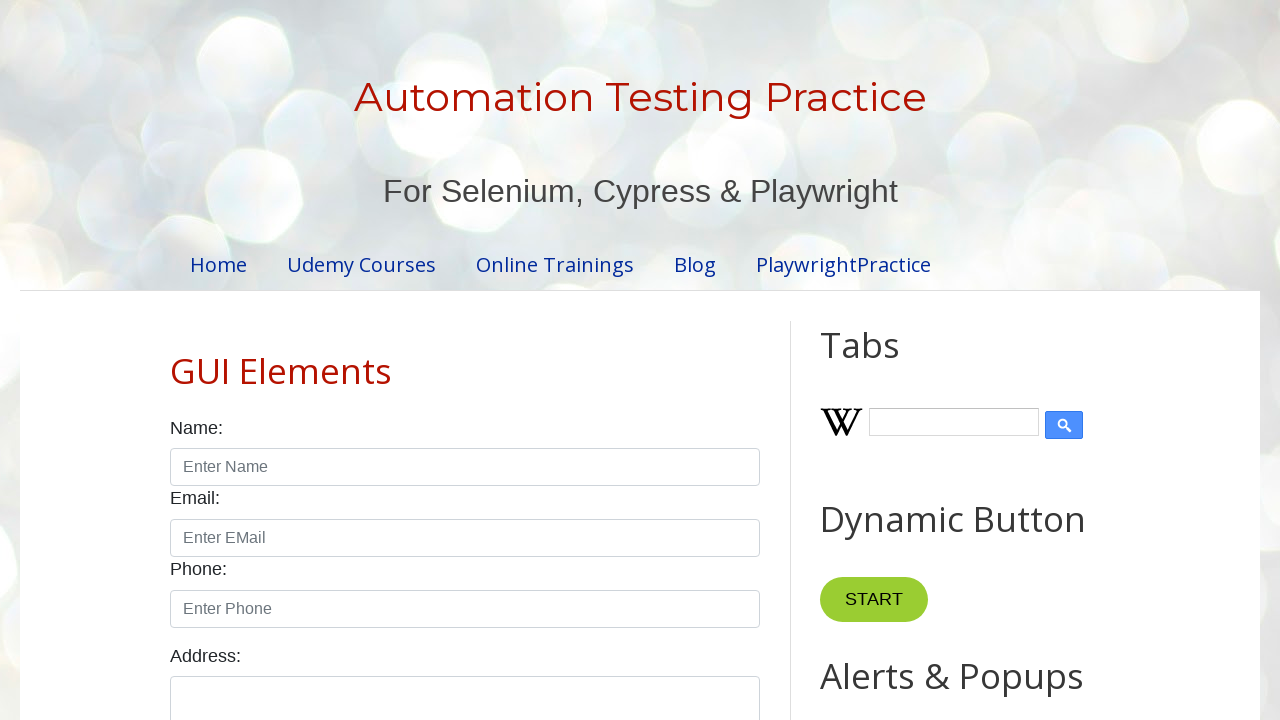

Filled name field with 'Murugan' on #name
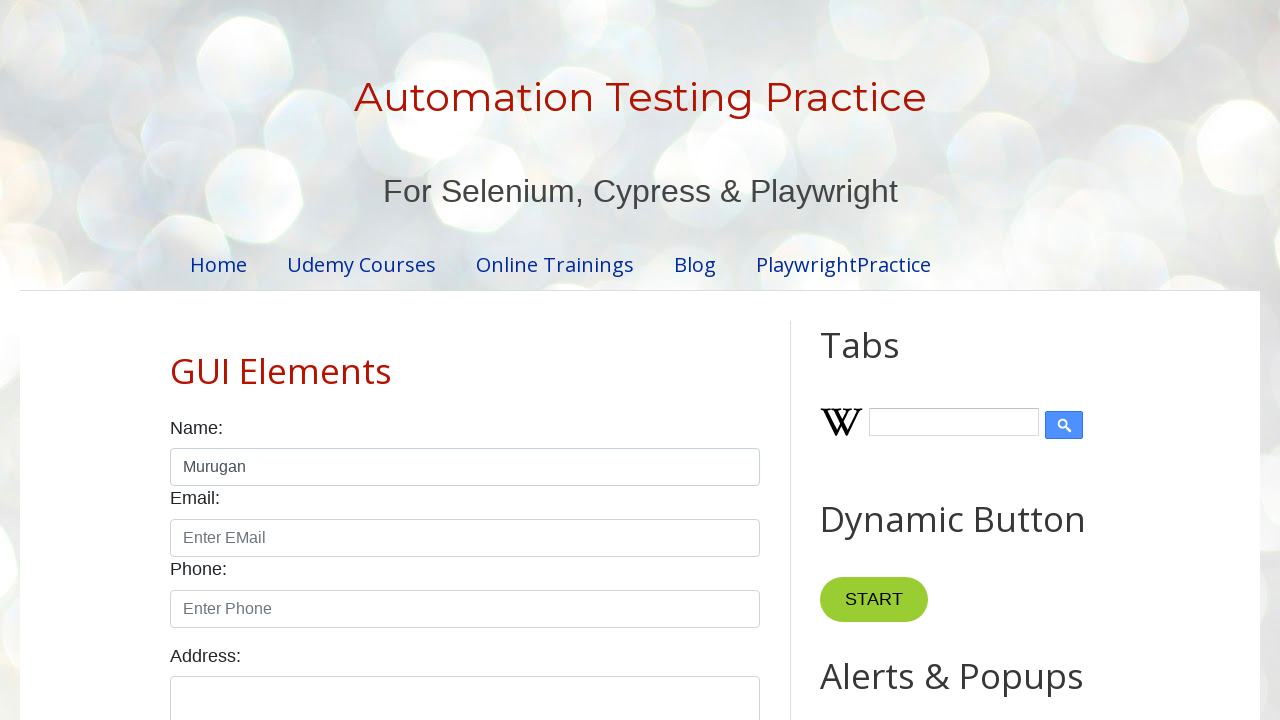

Filled email field with 'mgn@yahoo.com' on #email
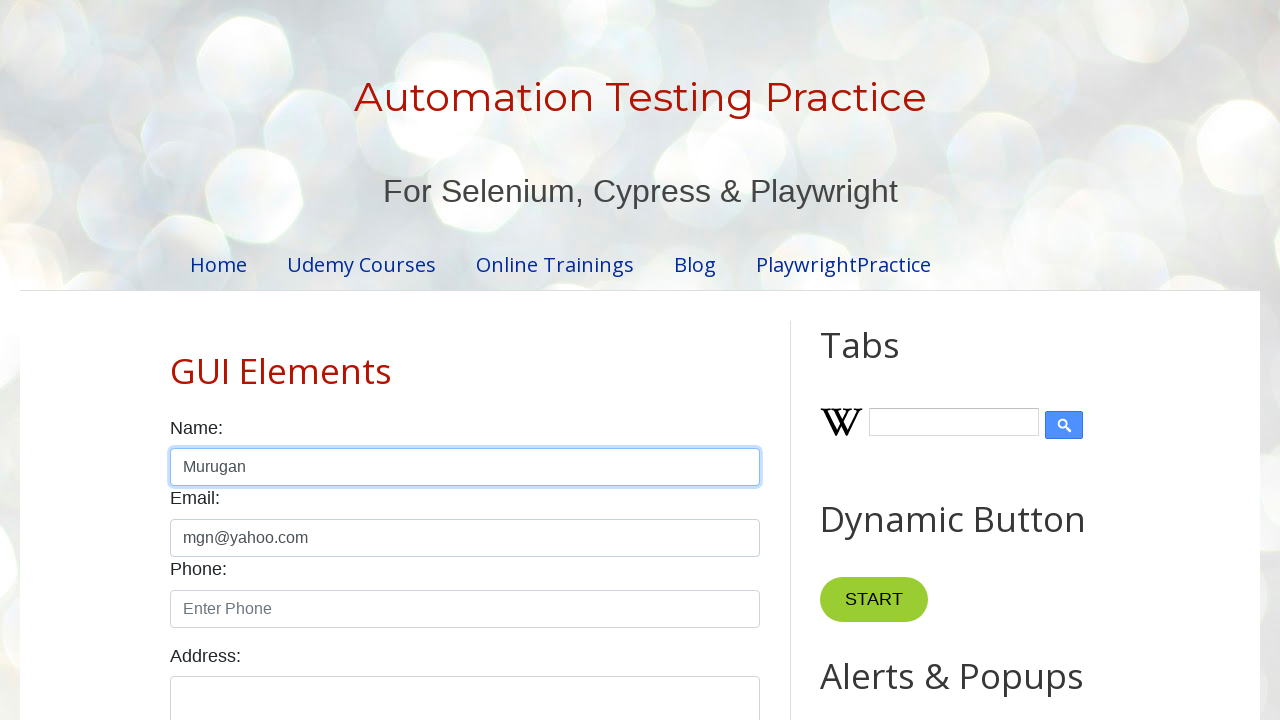

Filled phone field with '9840199401' on #phone
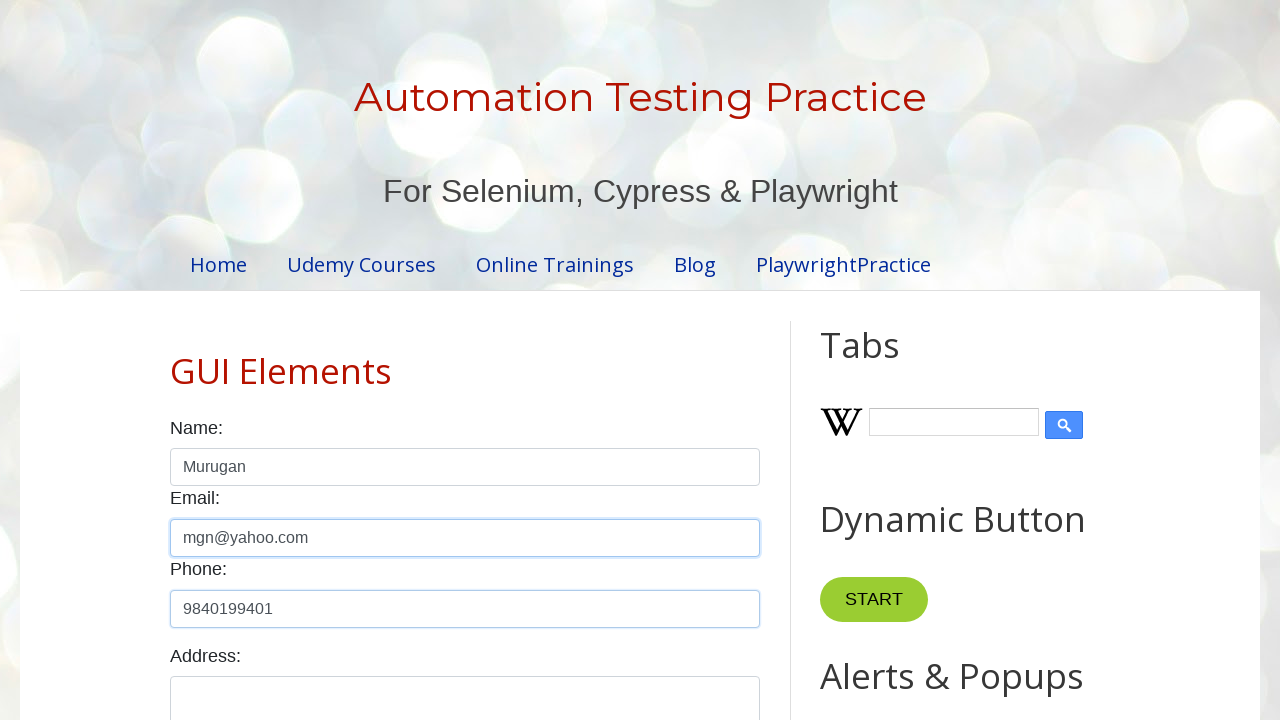

Filled address textarea with multi-line address on #textarea
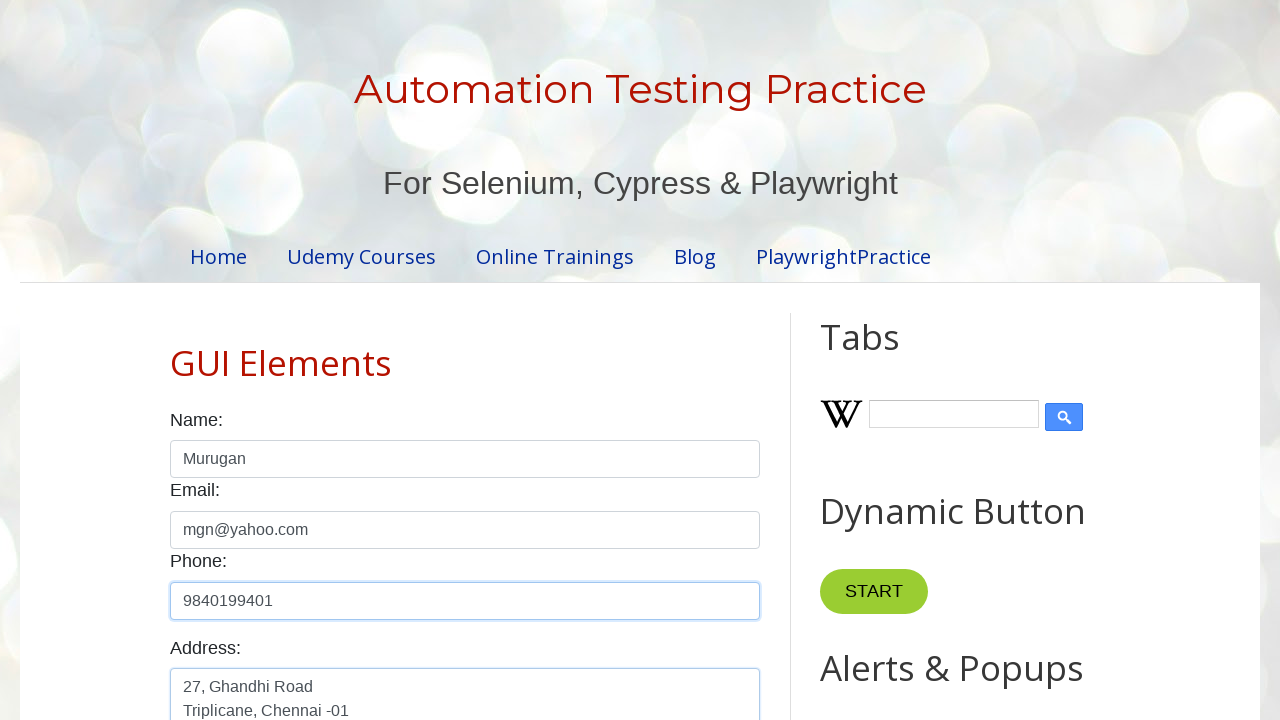

Selected gender radio button at (208, 360) on xpath=//*[@id='post-body-1307673142697428135']/div[3]/div[1]/label
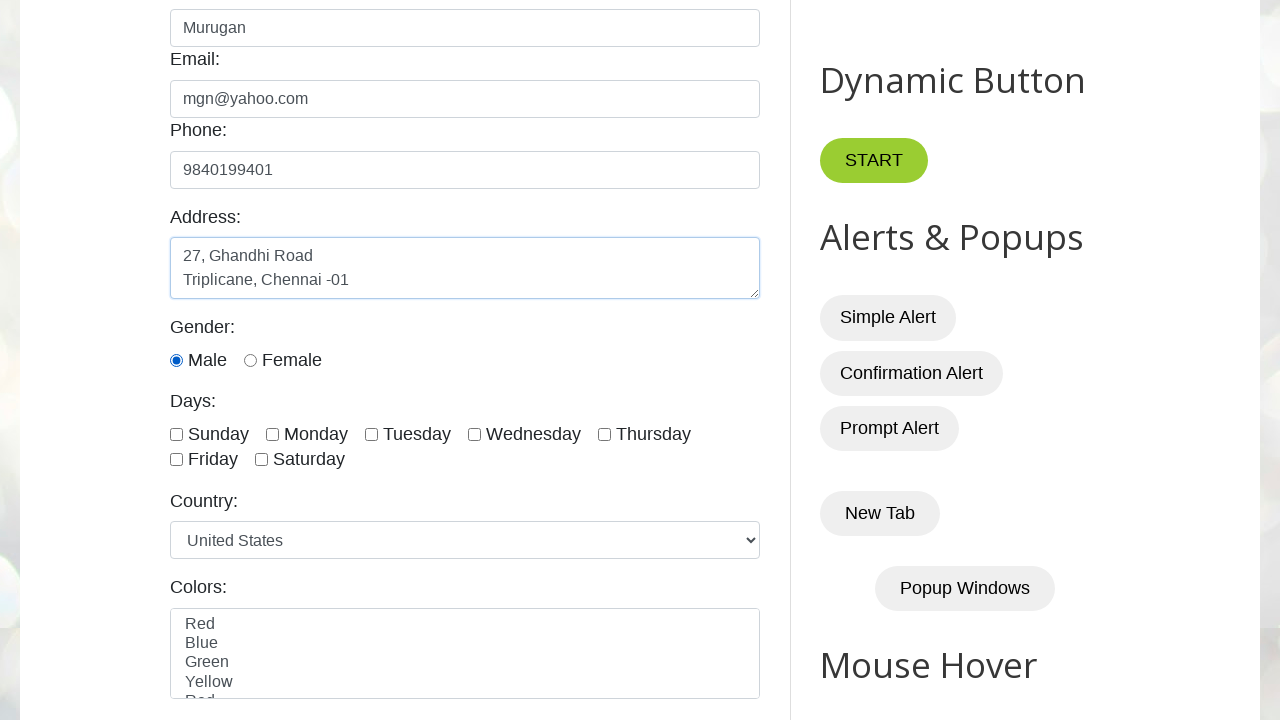

Checked Wednesday checkbox at (474, 434) on #wednesday
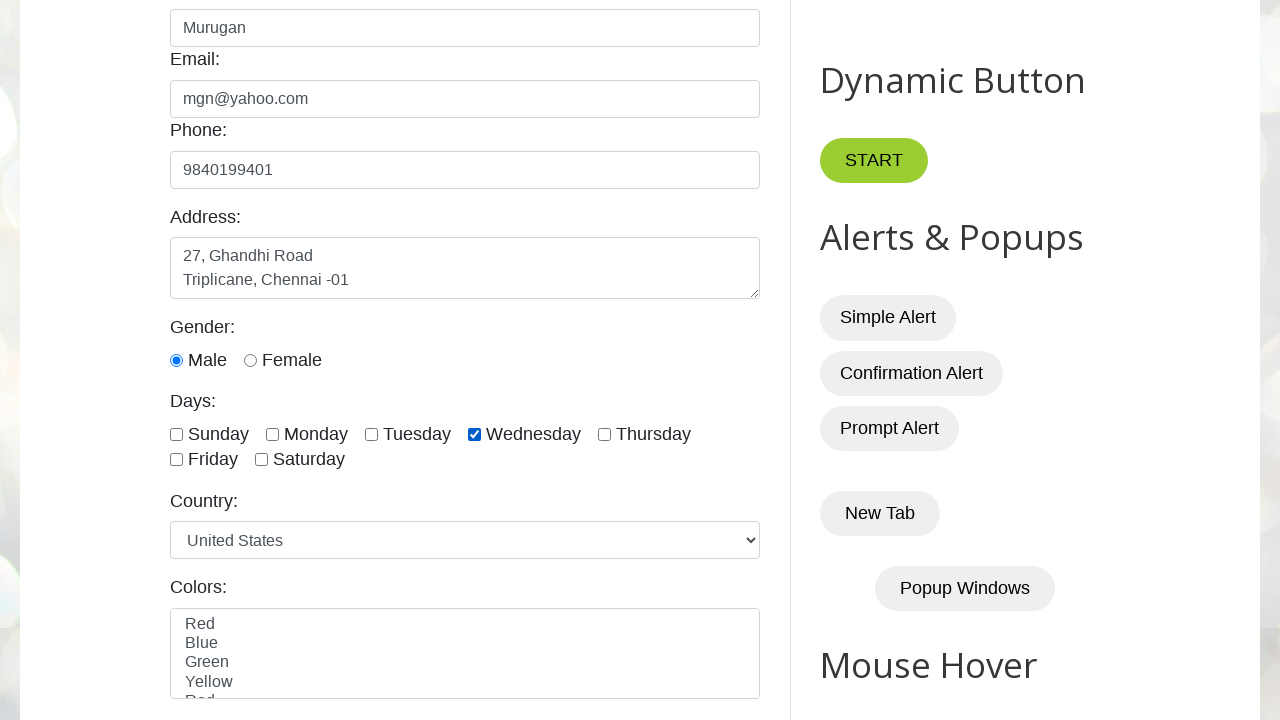

Selected 'India' from country dropdown on #country
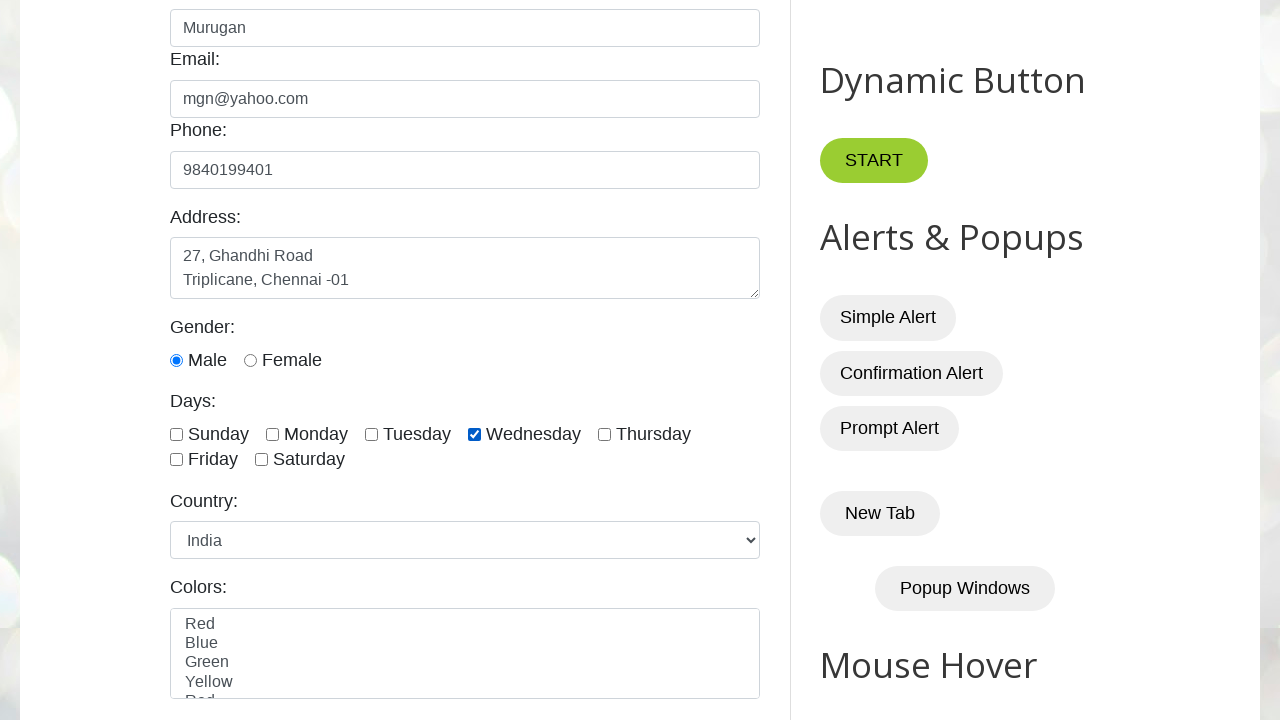

Selected second color option at (465, 644) on xpath=//*[@id='colors']/option[2]
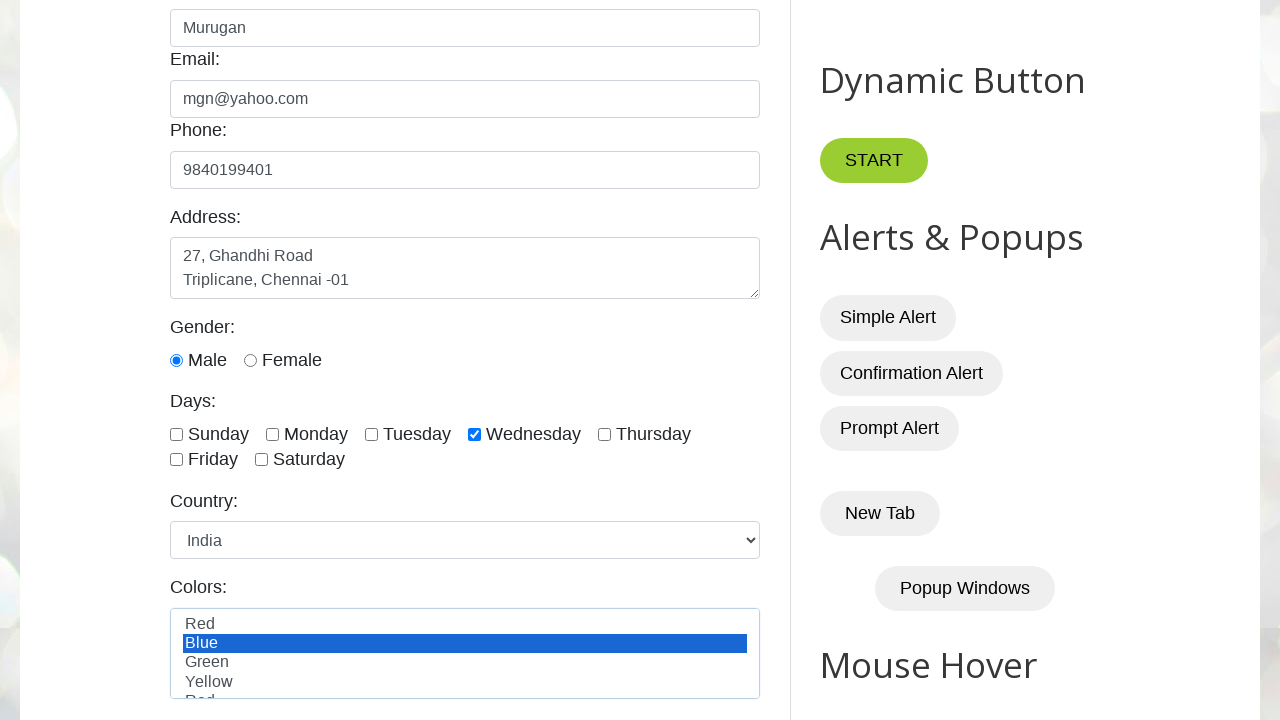

Selected fifth animal option at (465, 361) on xpath=//*[@id='animals']/option[5]
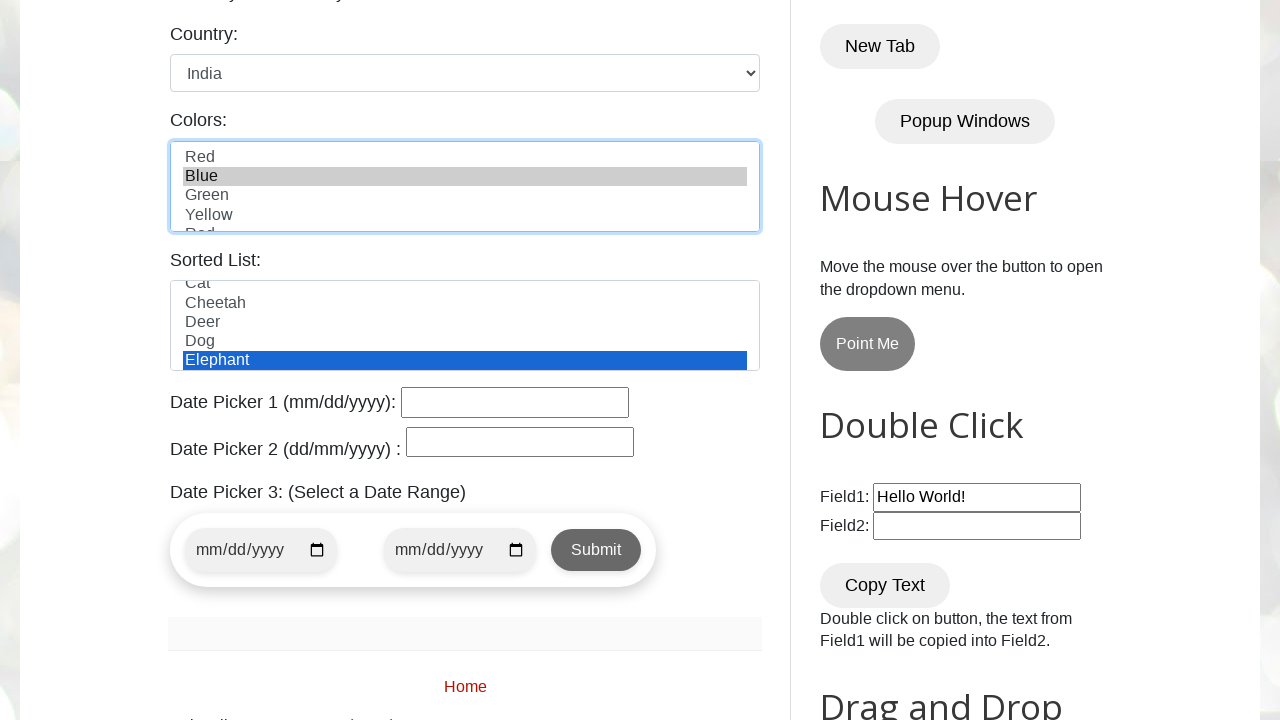

Filled date picker with '2025-06-01' on #datepicker
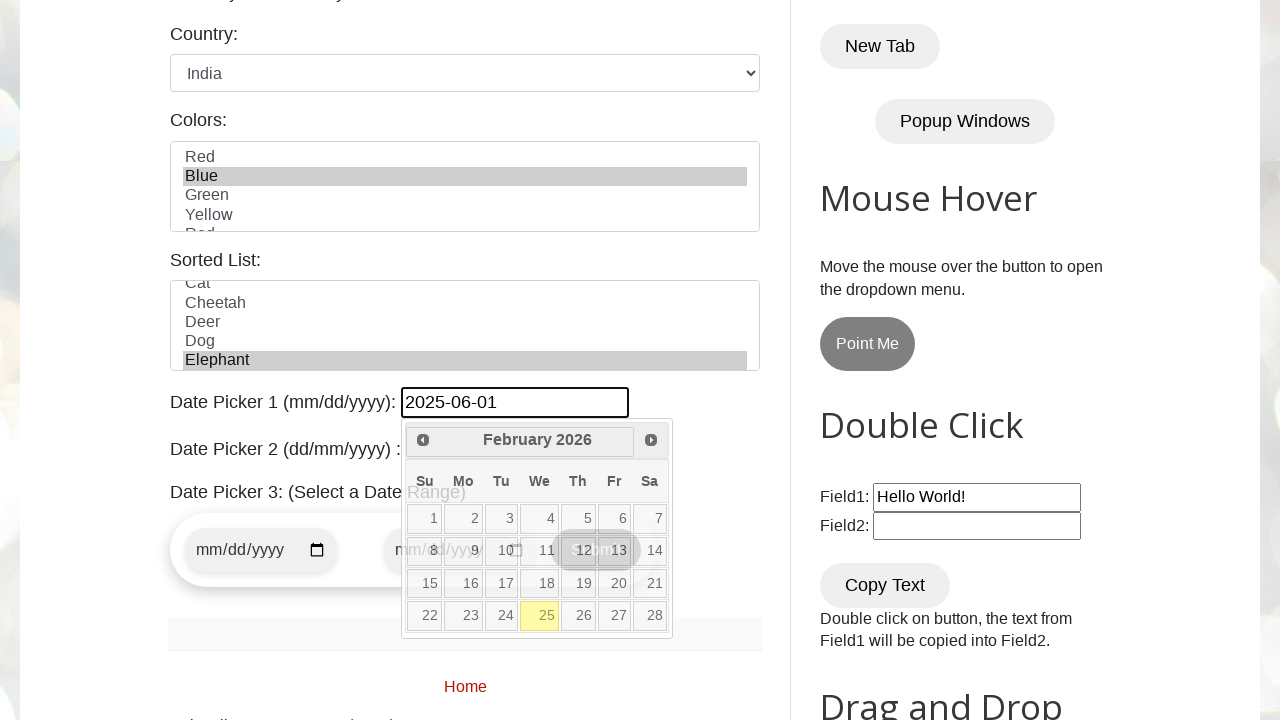

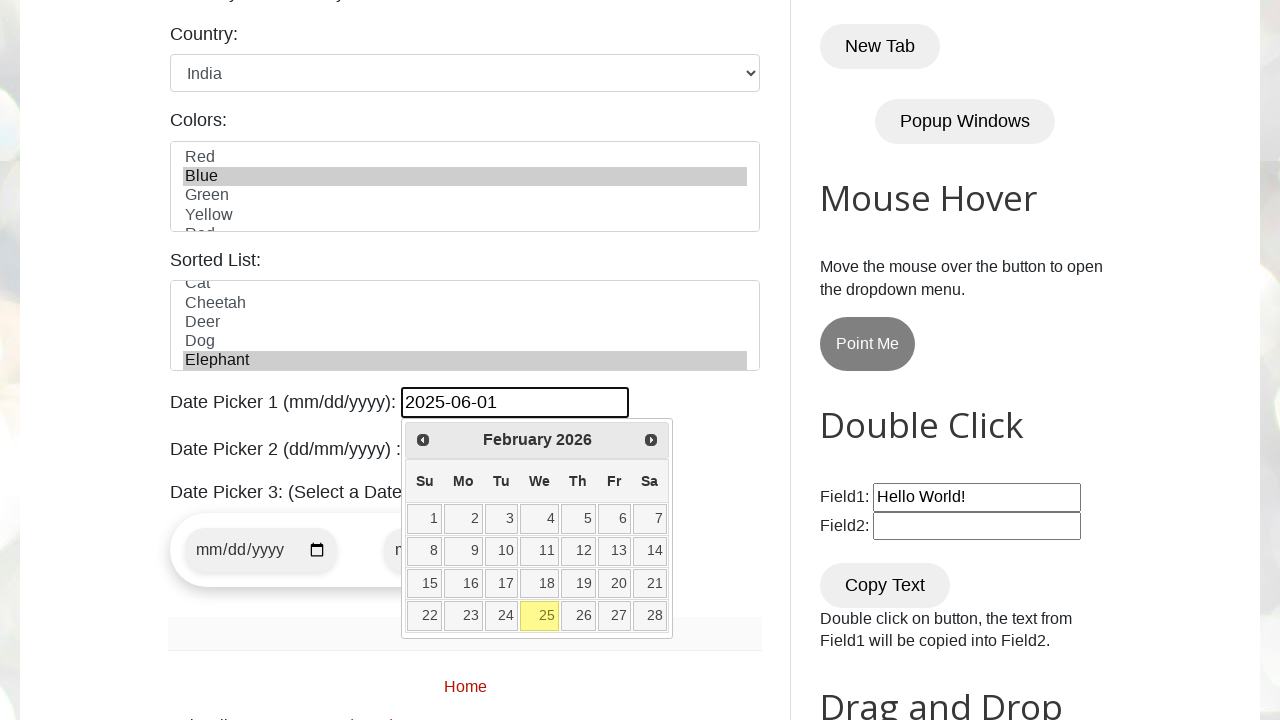